Tests checkbox handling on a registration form by locating and interacting with hobby checkboxes (Cricket, Movies, Hockey)

Starting URL: https://demo.automationtesting.in/Register.html

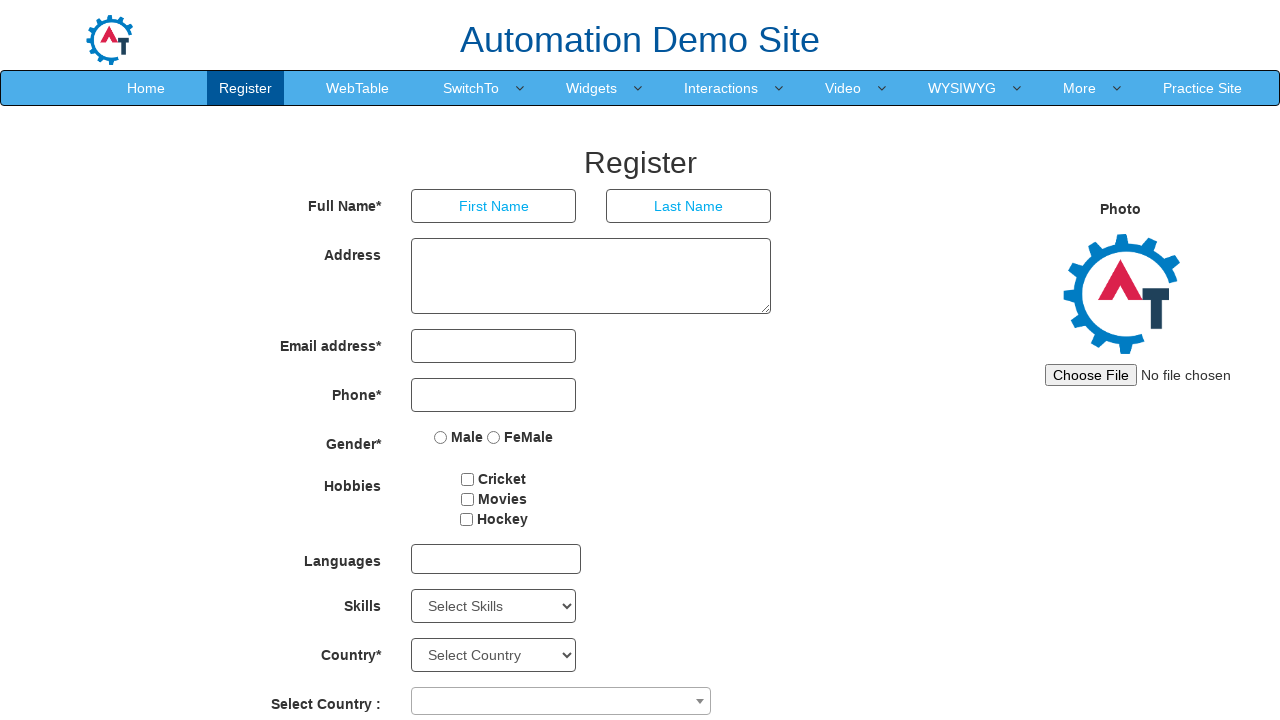

Navigated to registration form page
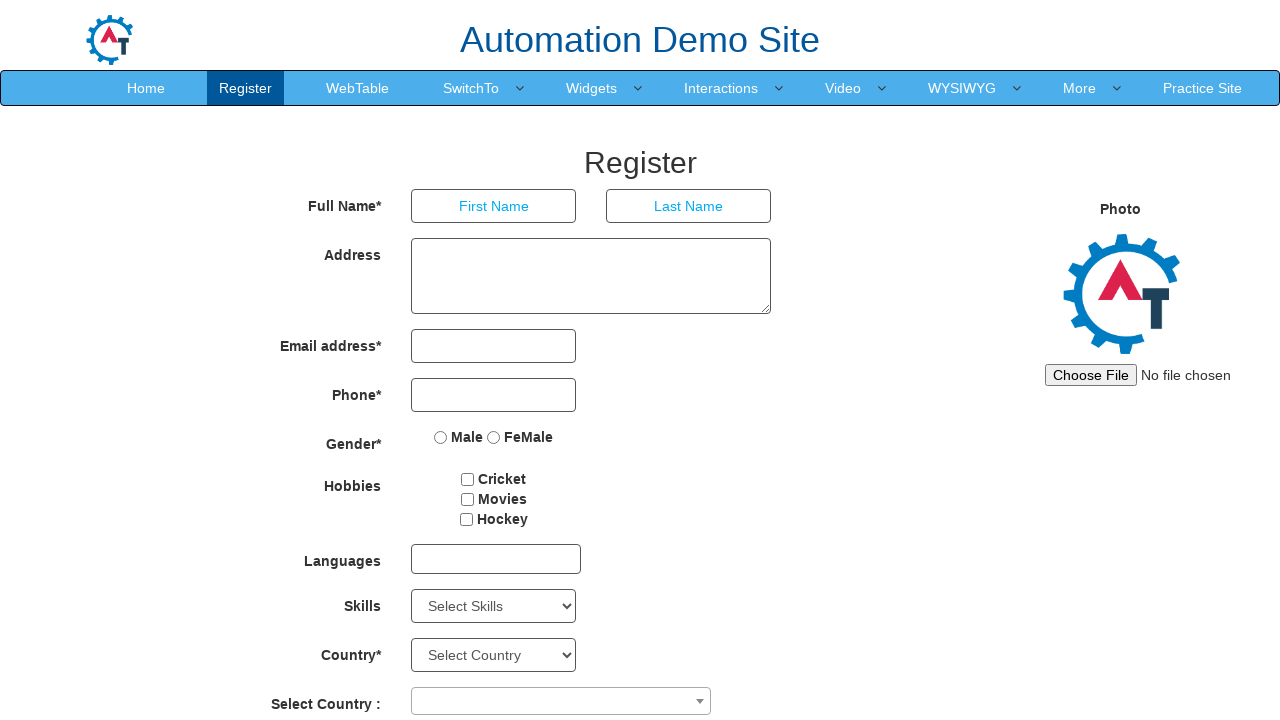

Located Cricket checkbox element
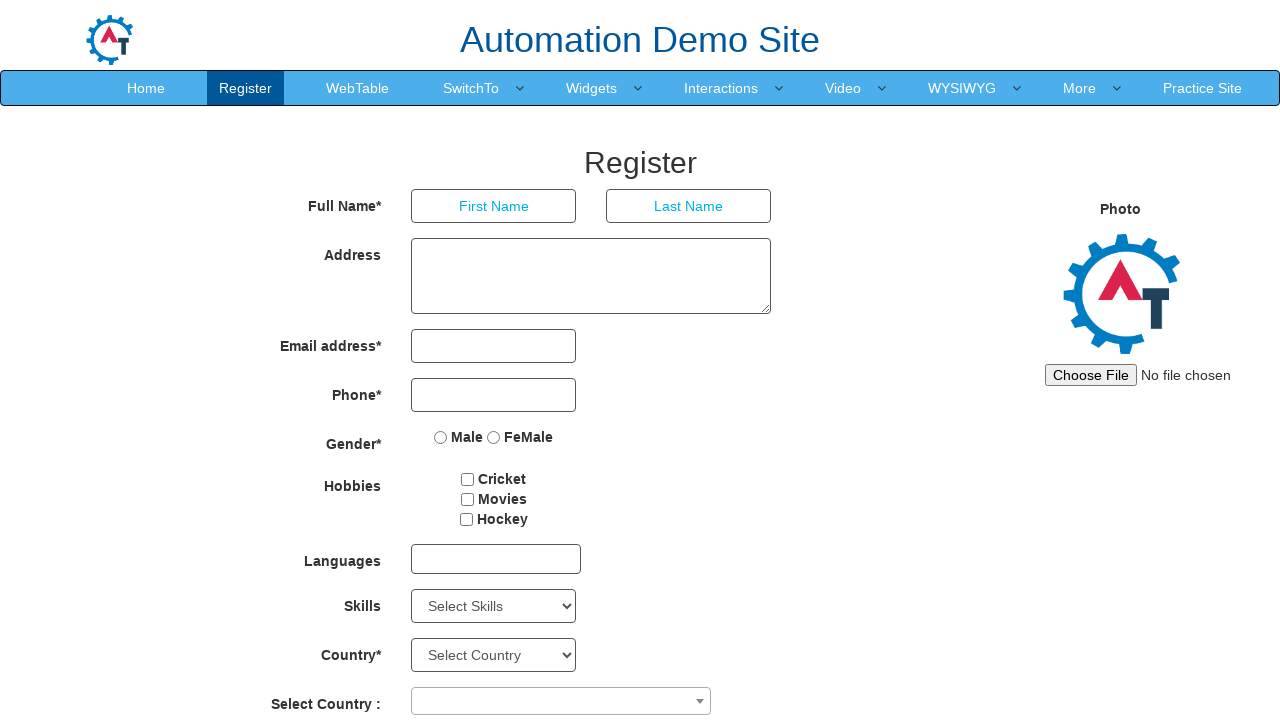

Located Movies checkbox element
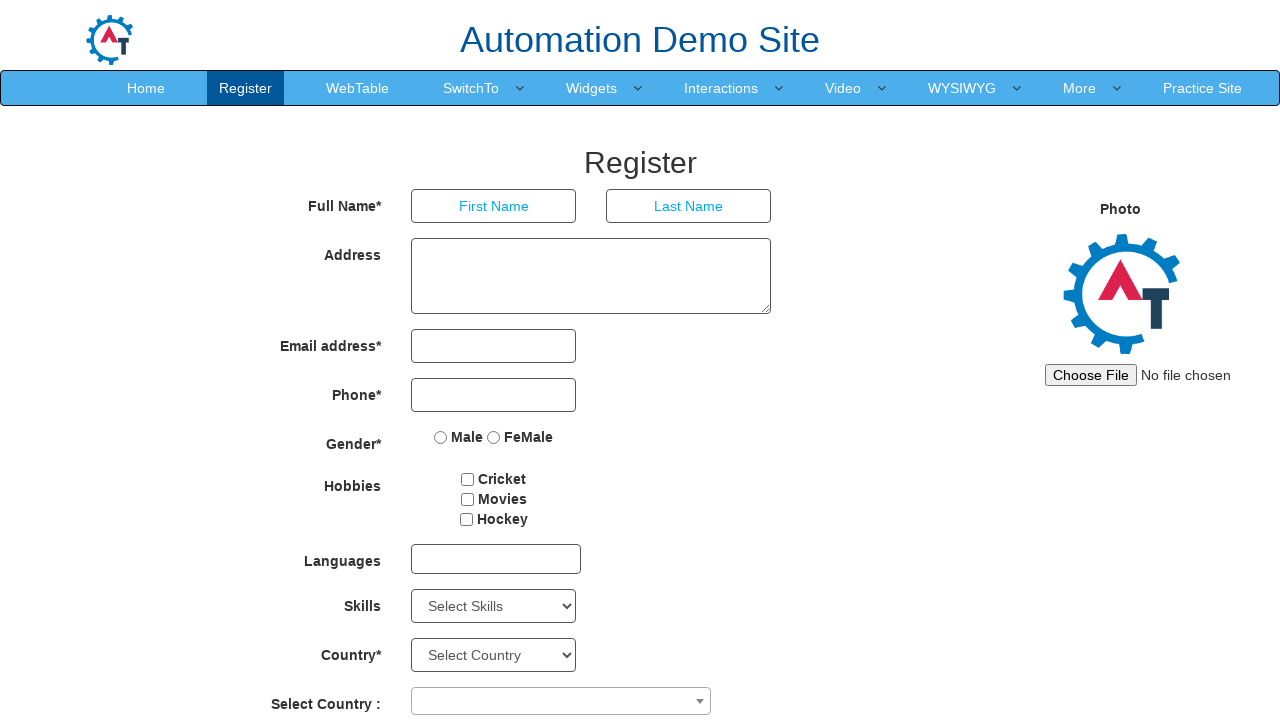

Located Hockey checkbox element
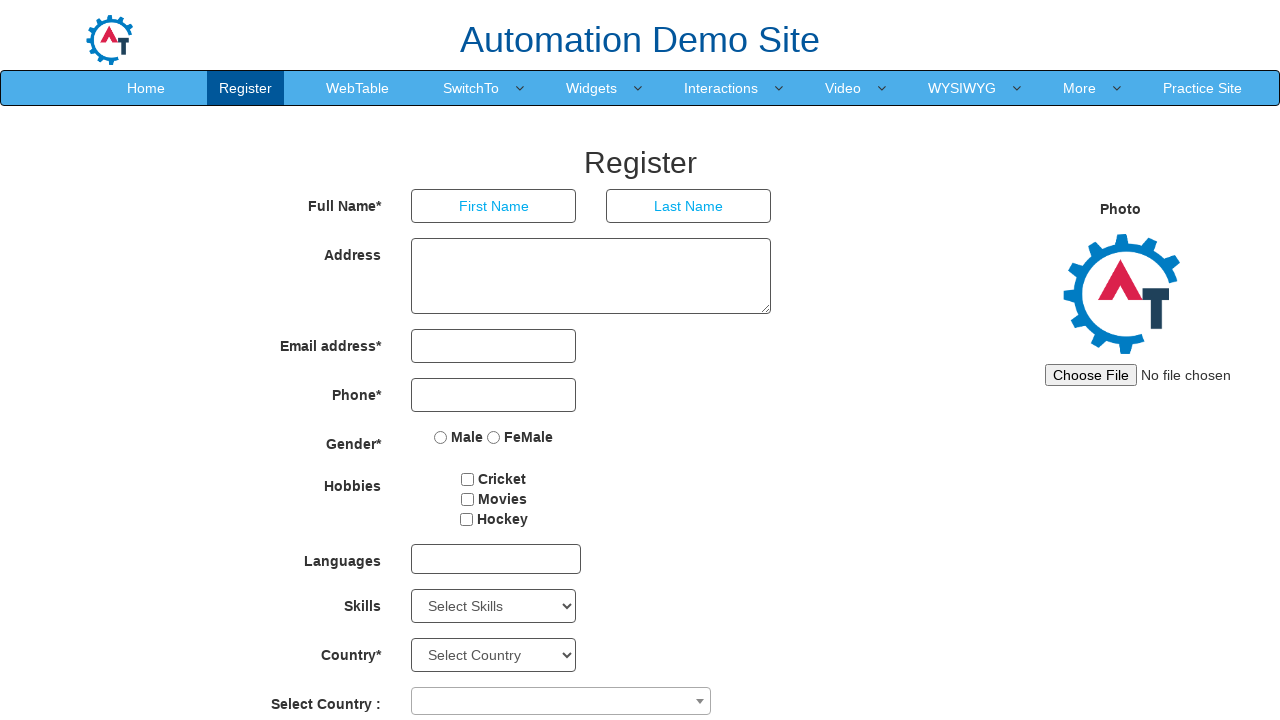

Clicked Cricket checkbox at (468, 479) on #checkbox1
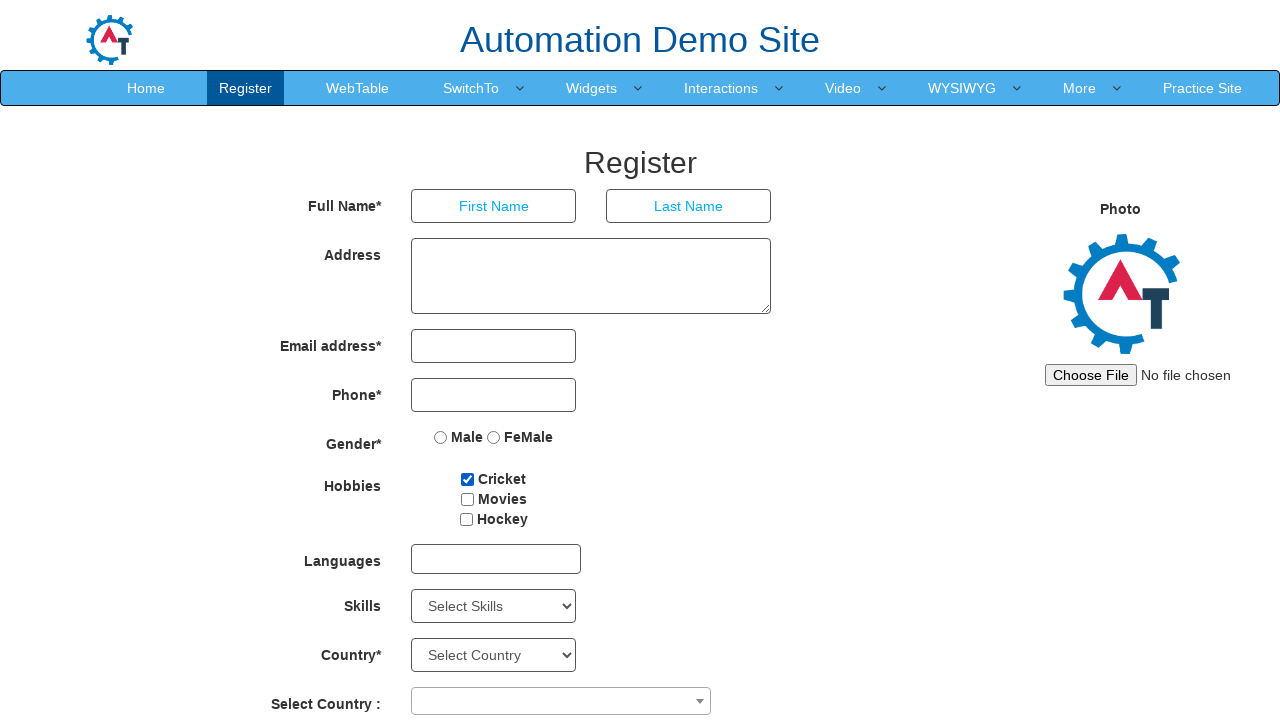

Clicked Movies checkbox at (467, 499) on #checkbox2
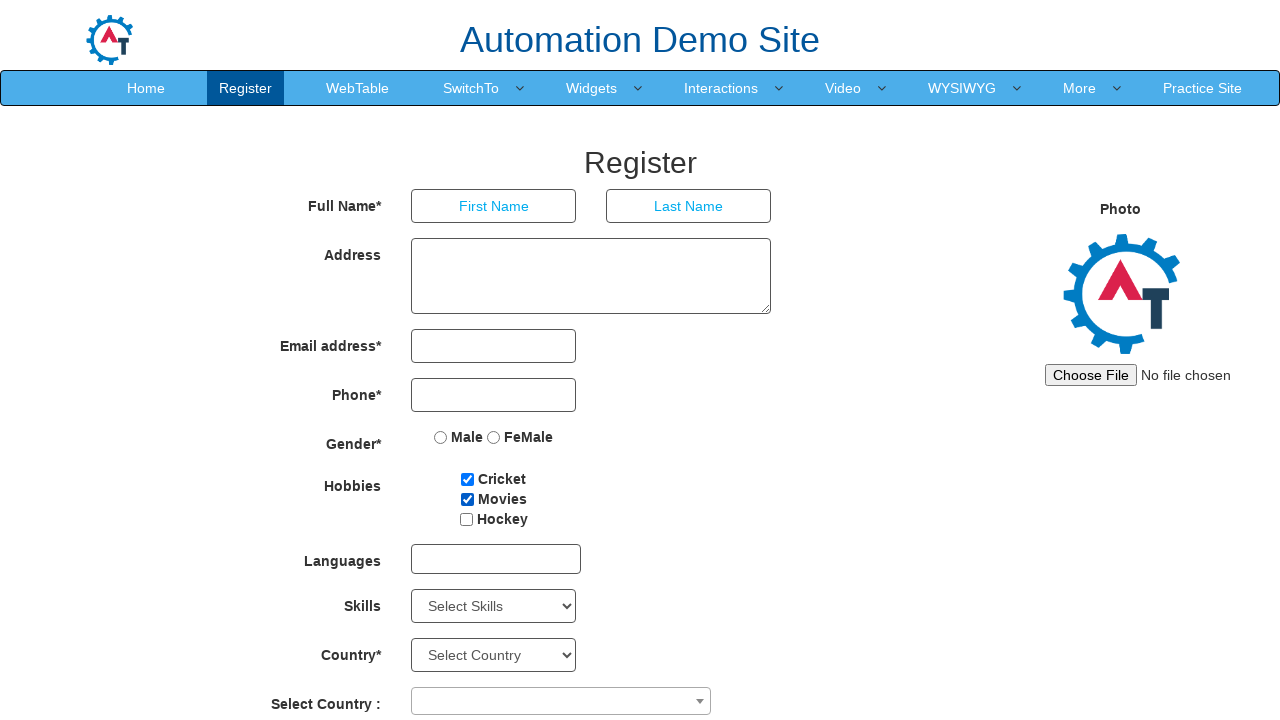

Clicked Hockey checkbox at (466, 519) on #checkbox3
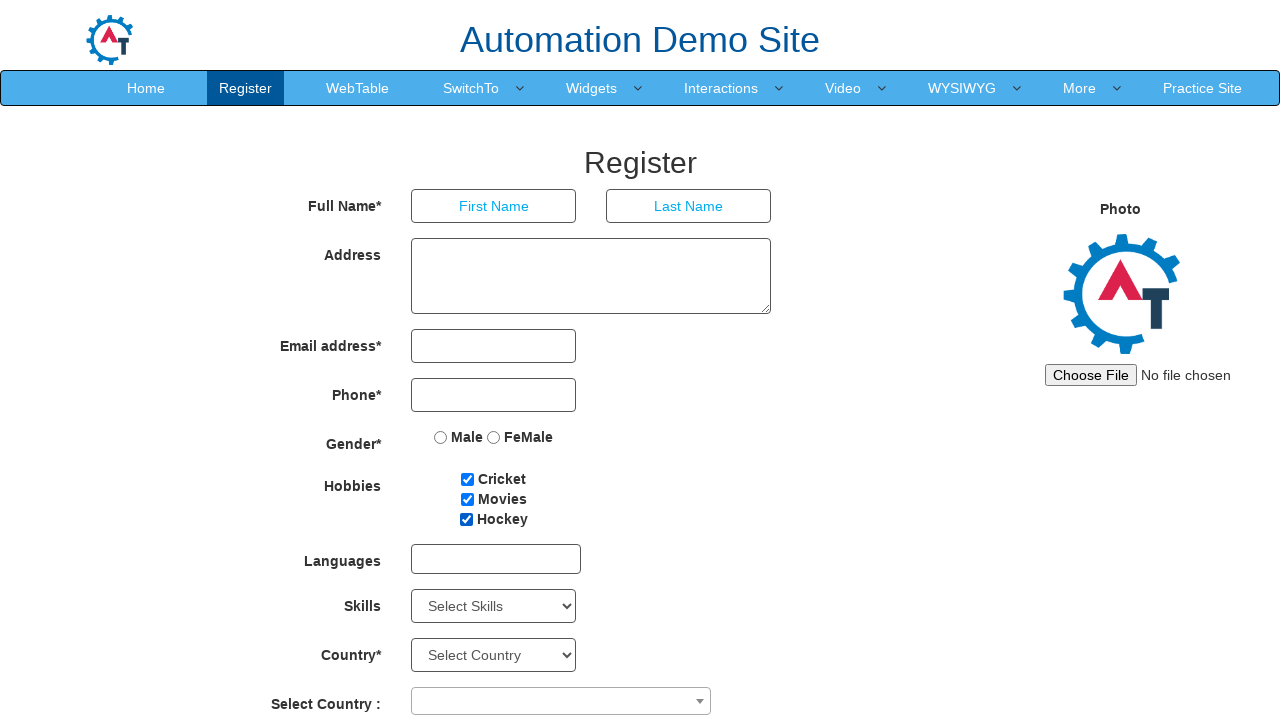

Verified Cricket checkbox is visible
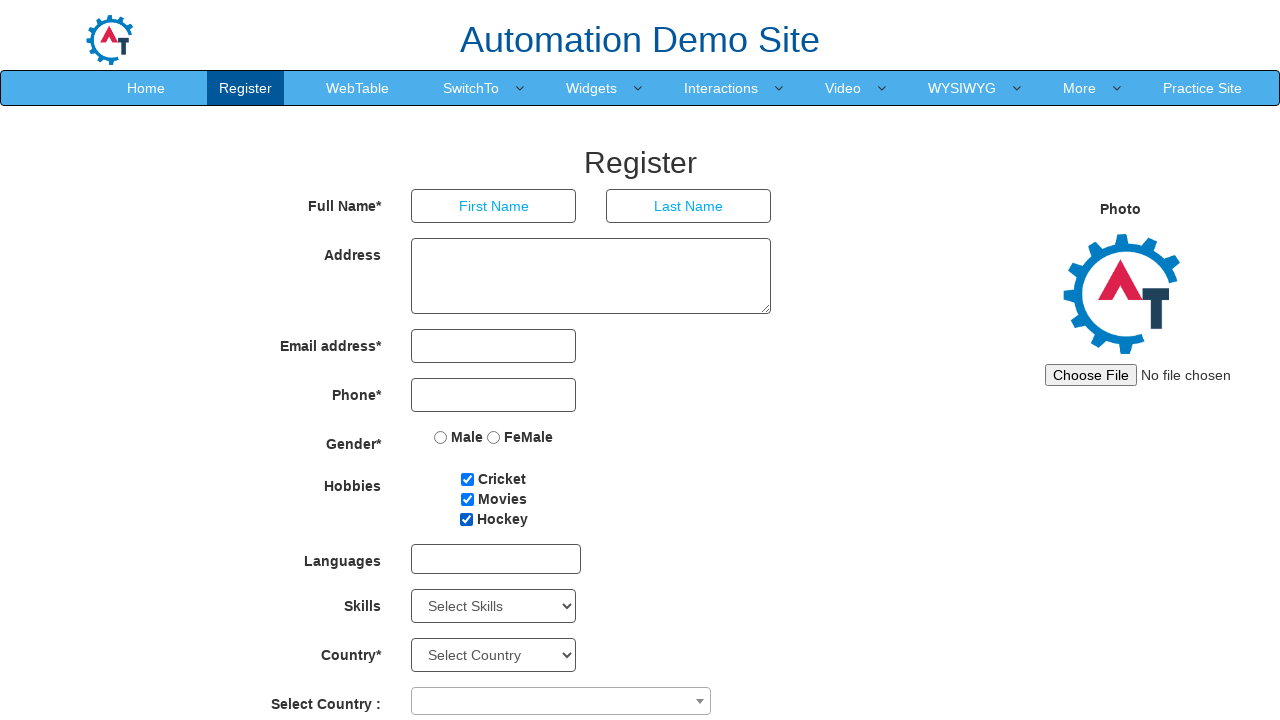

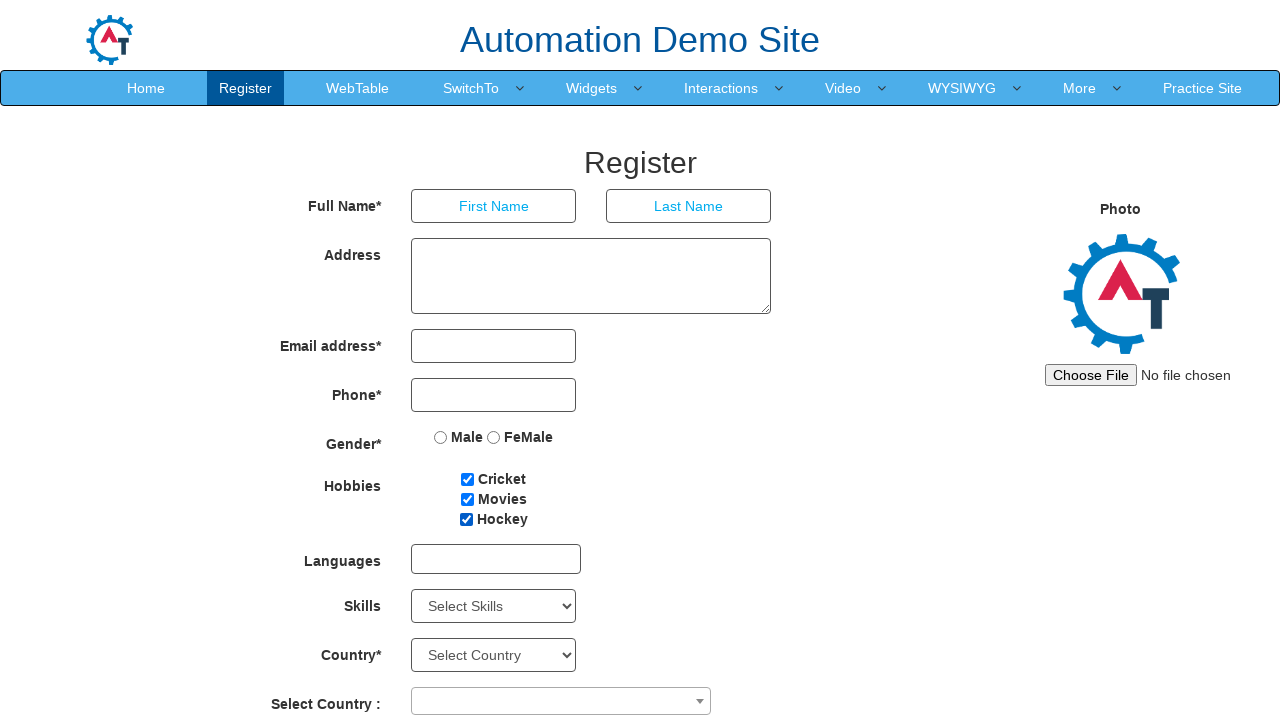